Tests CSS value changes on a JotForm by clicking through form fields (name, surname, email) and observing border-color changes when fields gain/lose focus

Starting URL: https://form.jotform.com/220466667555061

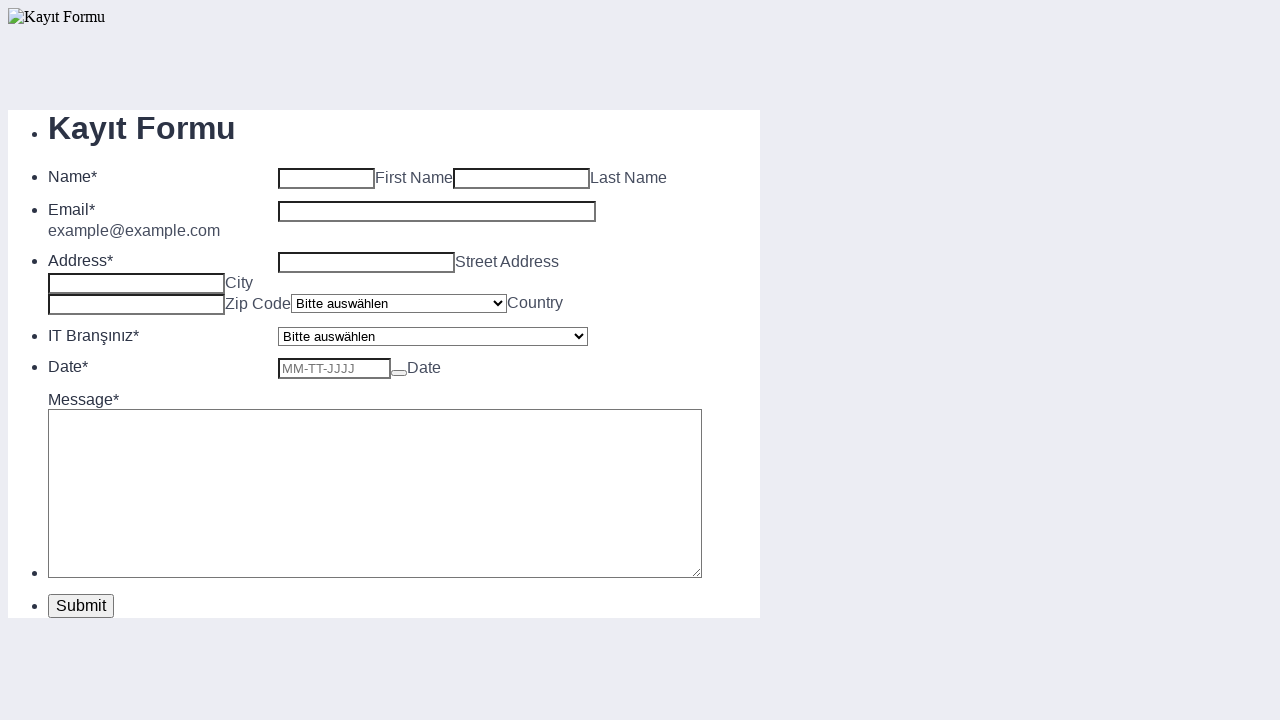

Clicked on the first name field to gain focus at (326, 179) on #first_3
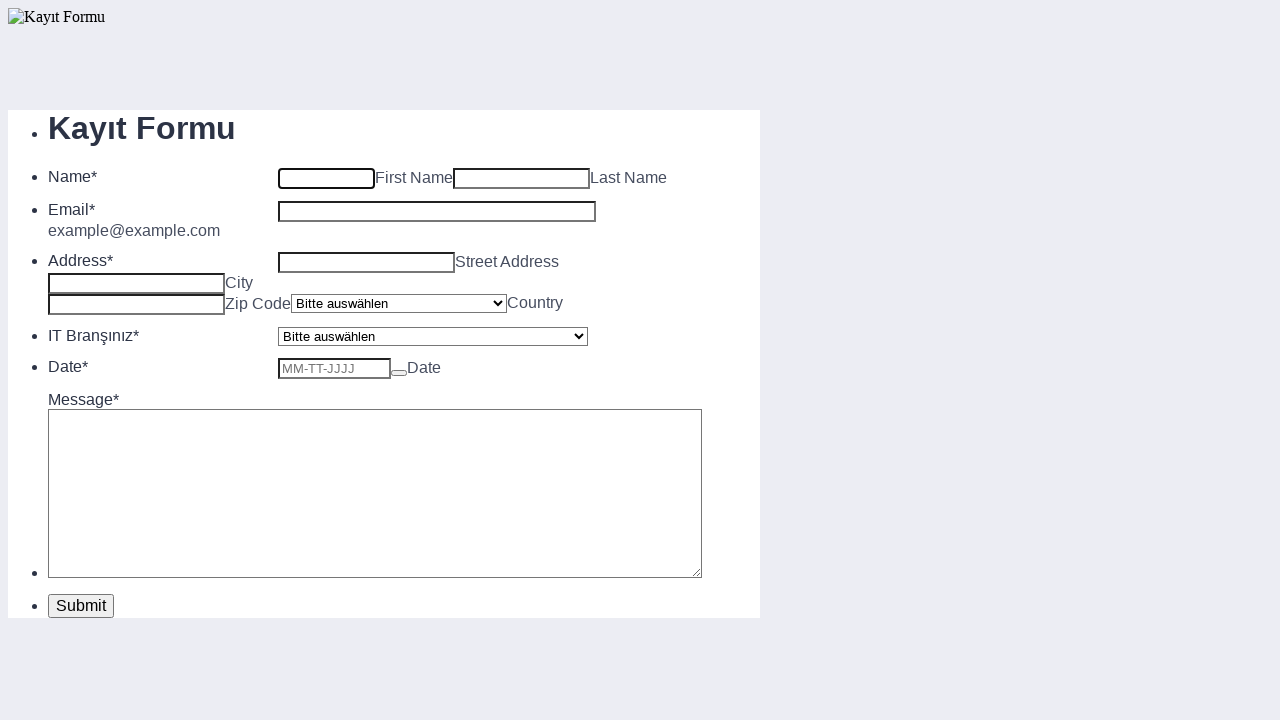

Clicked on the surname field, causing first name field to lose focus at (522, 179) on #last_3
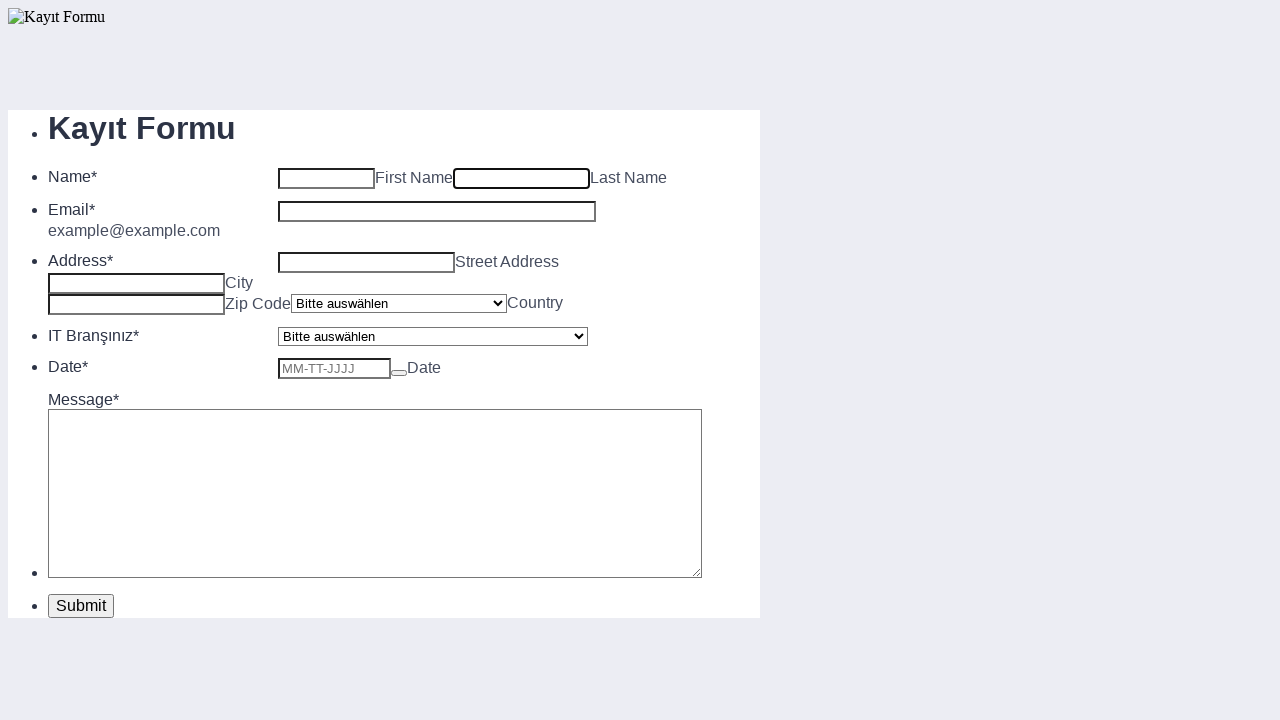

Clicked on the email field to gain focus at (437, 212) on #input_4
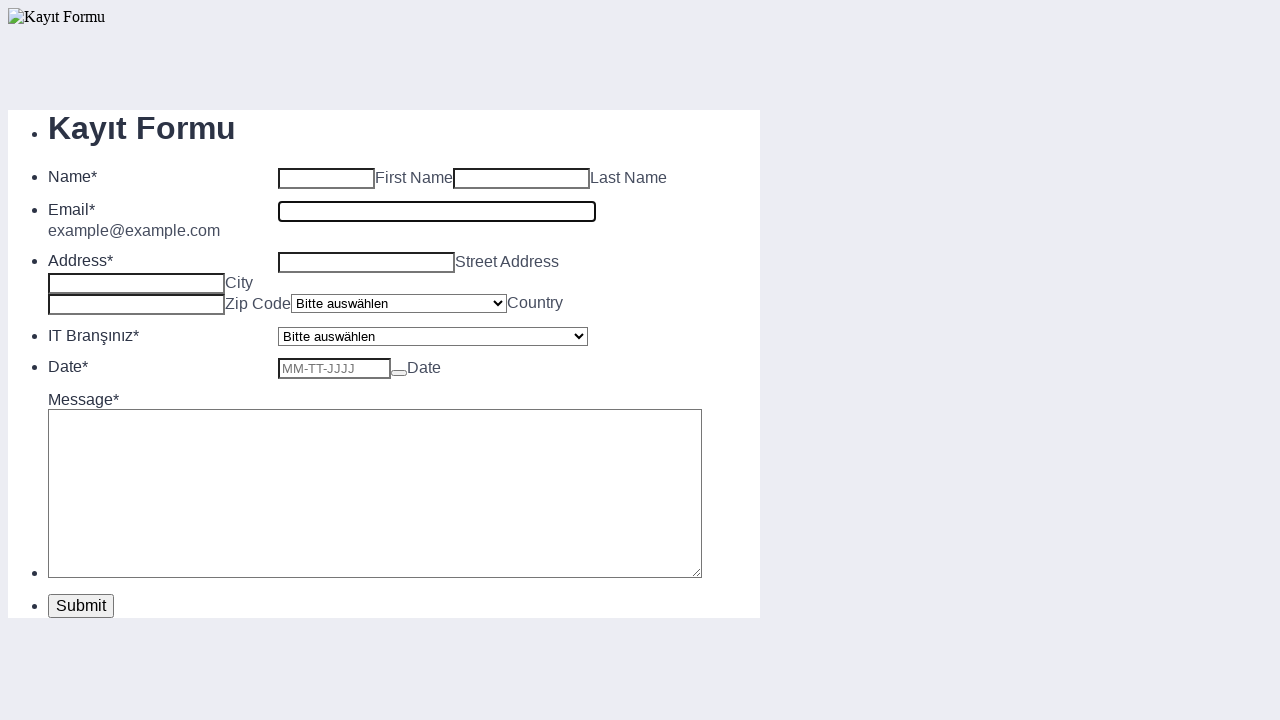

Waited 500ms to observe final CSS state
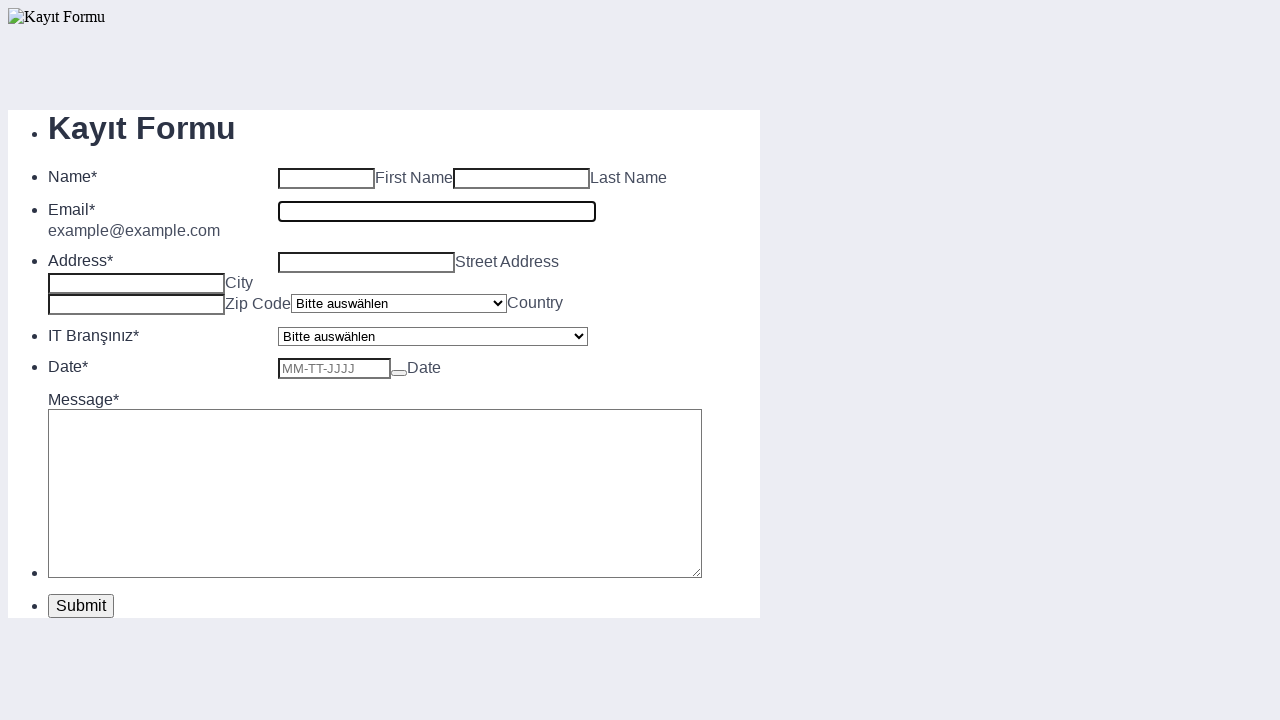

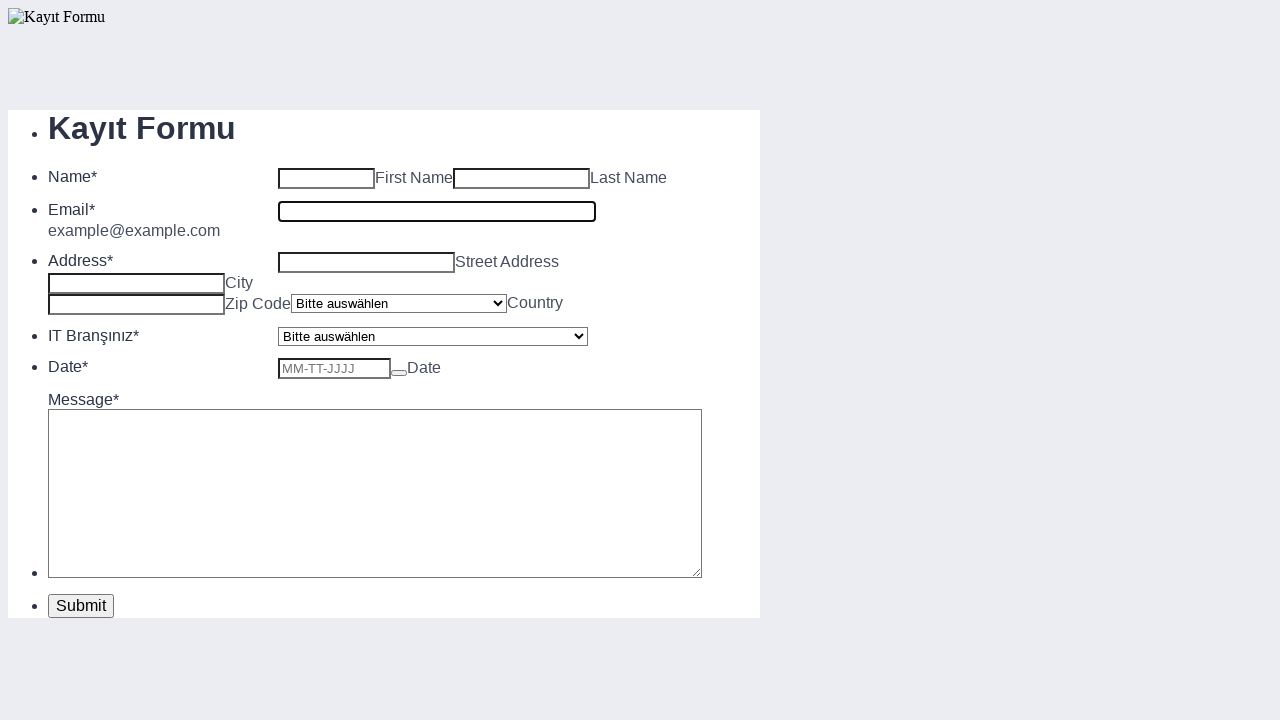